Tests drag and drop functionality by dragging an element from a source position and dropping it onto a target element within an iframe on the jQuery UI demo page

Starting URL: http://jqueryui.com/droppable/

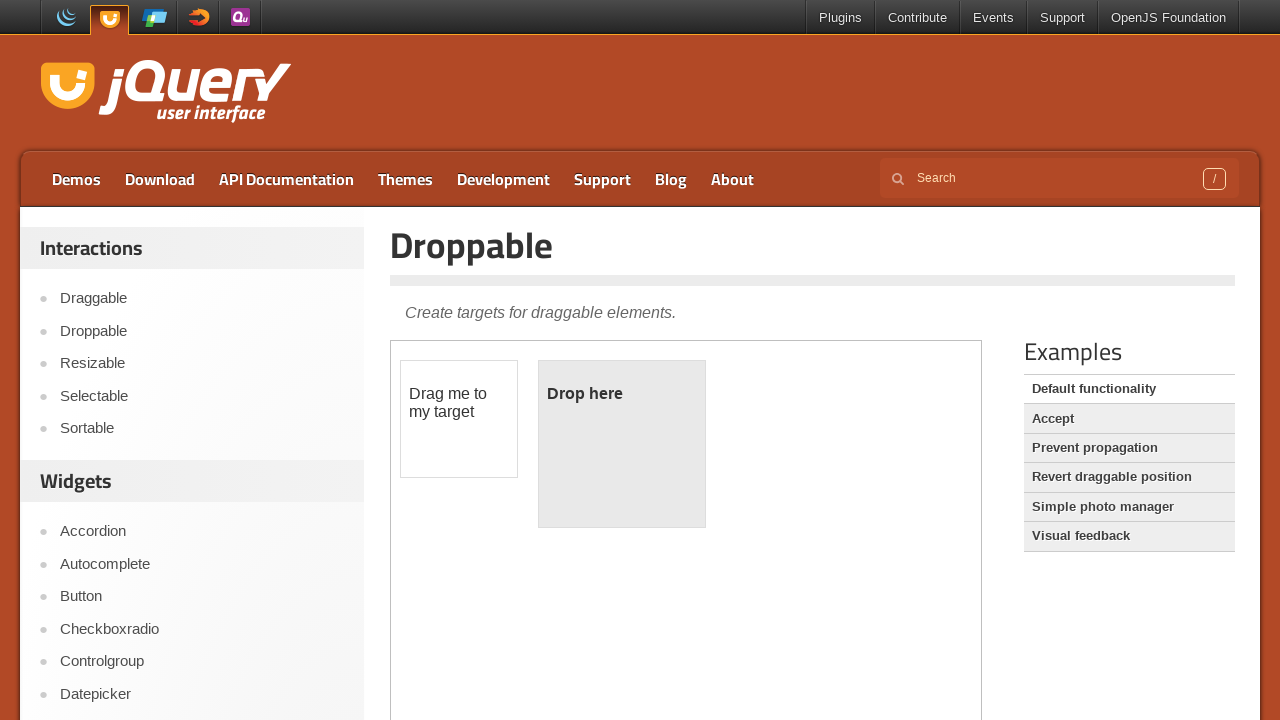

Located the iframe containing the drag and drop demo
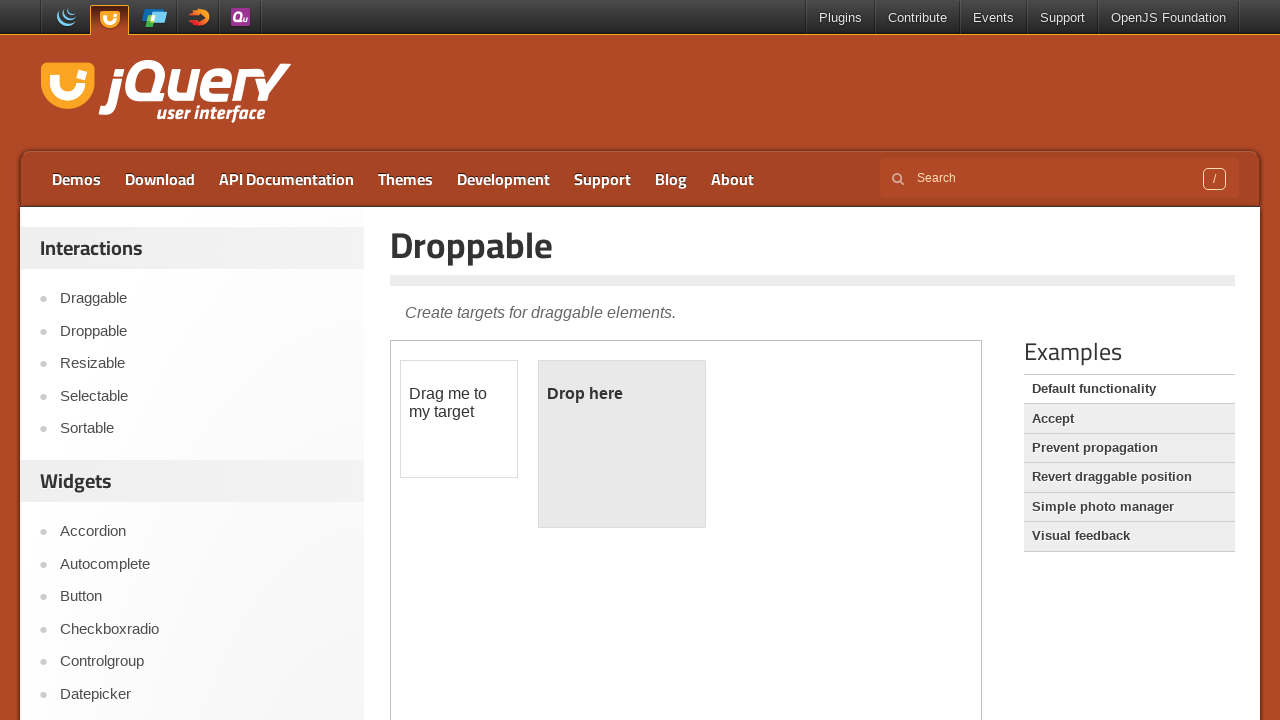

Draggable element (#draggable) is now visible
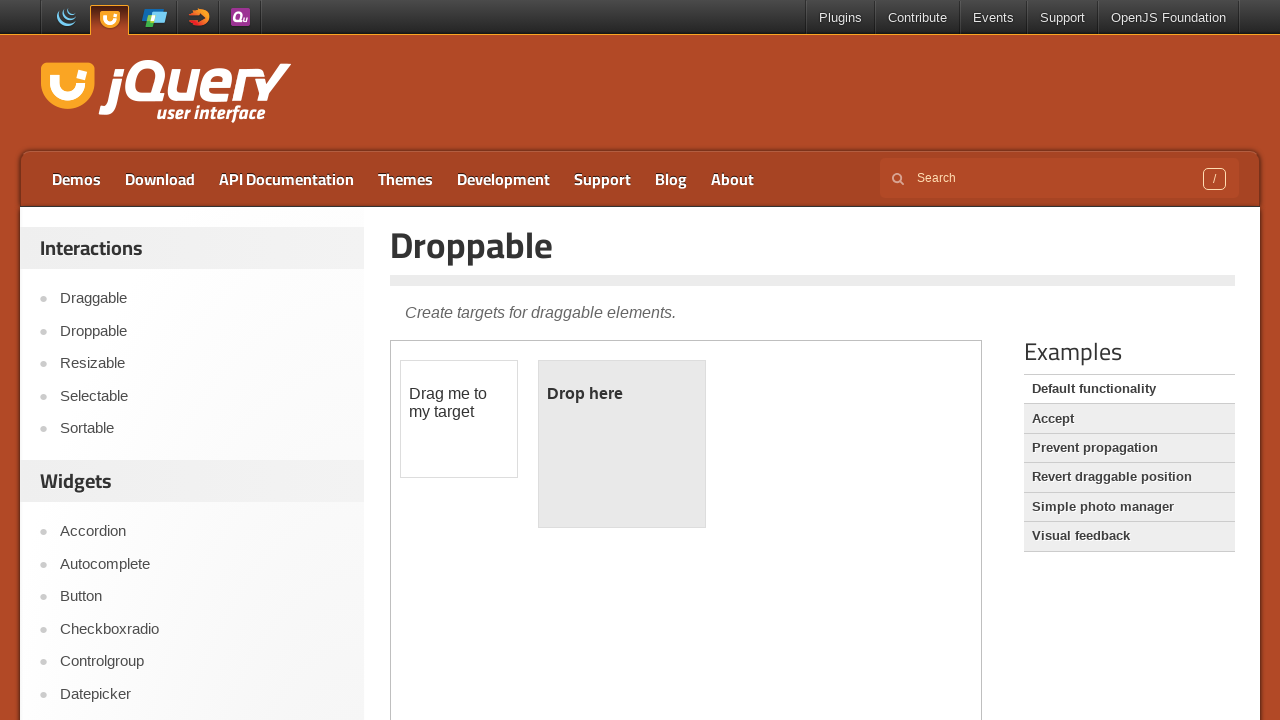

Droppable target element (#droppable) is now visible
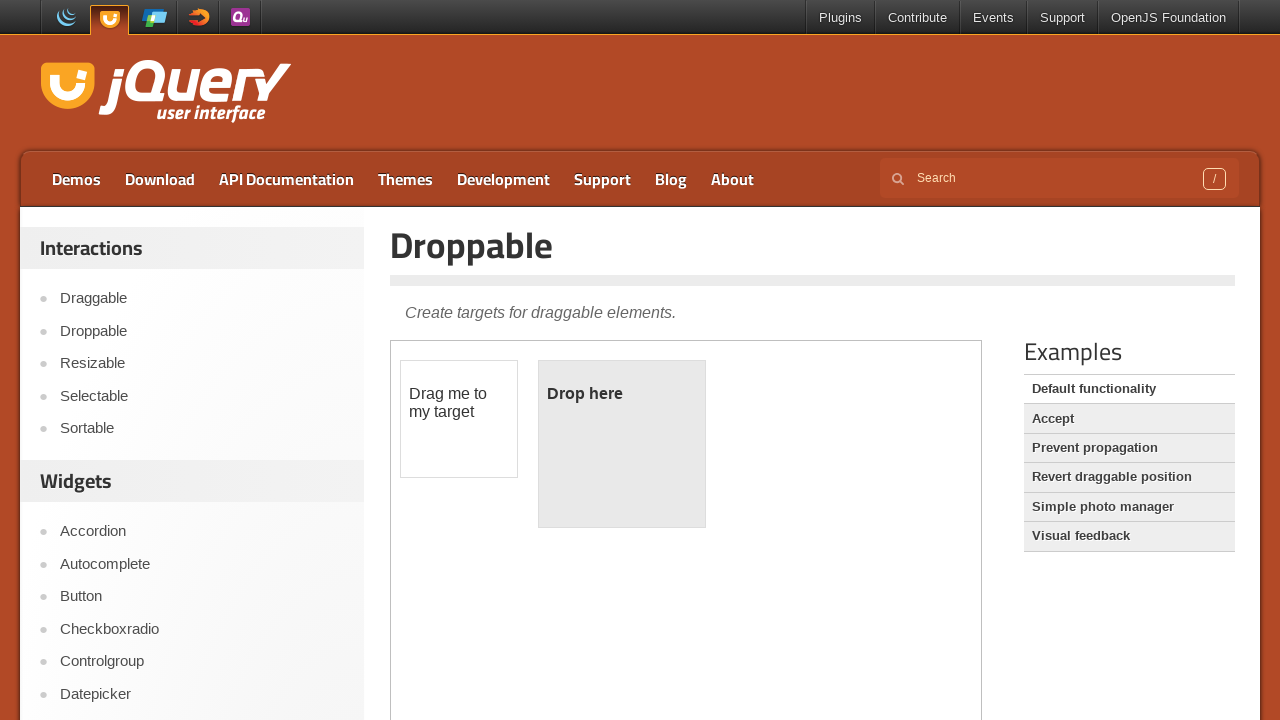

Dragged #draggable element and dropped it onto #droppable target at (622, 444)
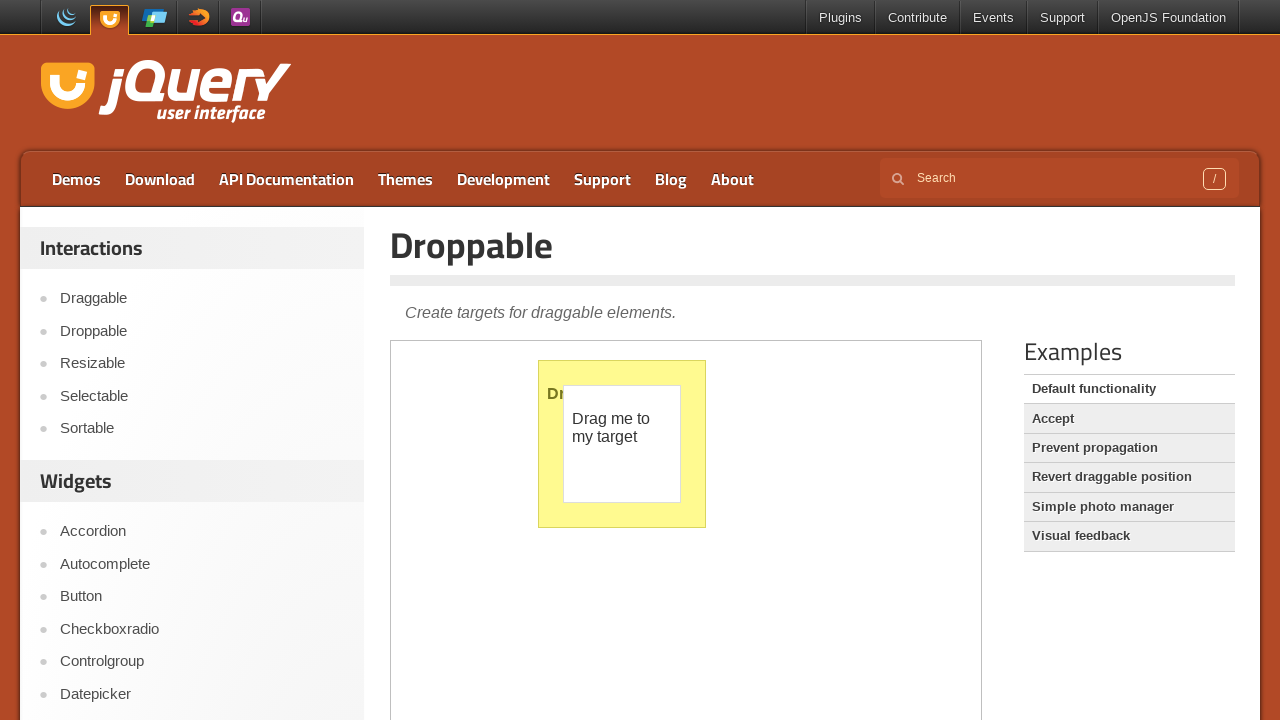

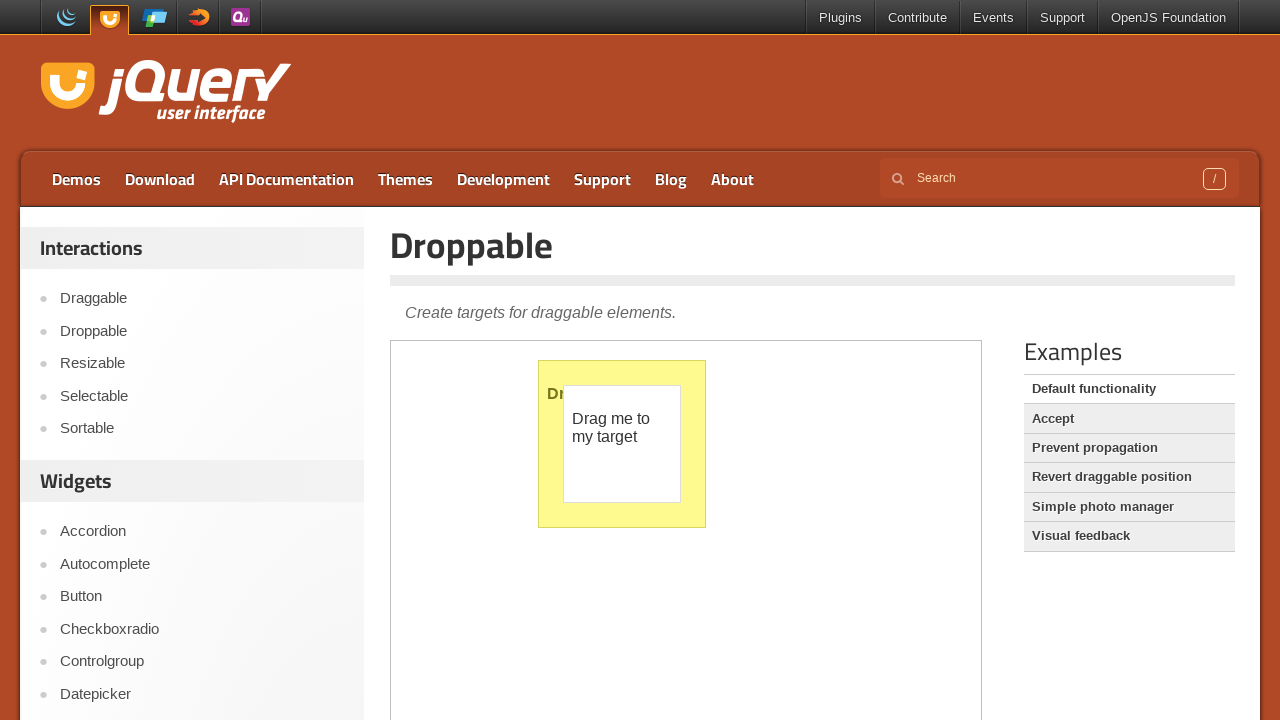